Tests JavaScript alert popup functionality by clicking a button that triggers an alert, accepting the alert, and verifying the success message is displayed.

Starting URL: https://the-internet.herokuapp.com/javascript_alerts

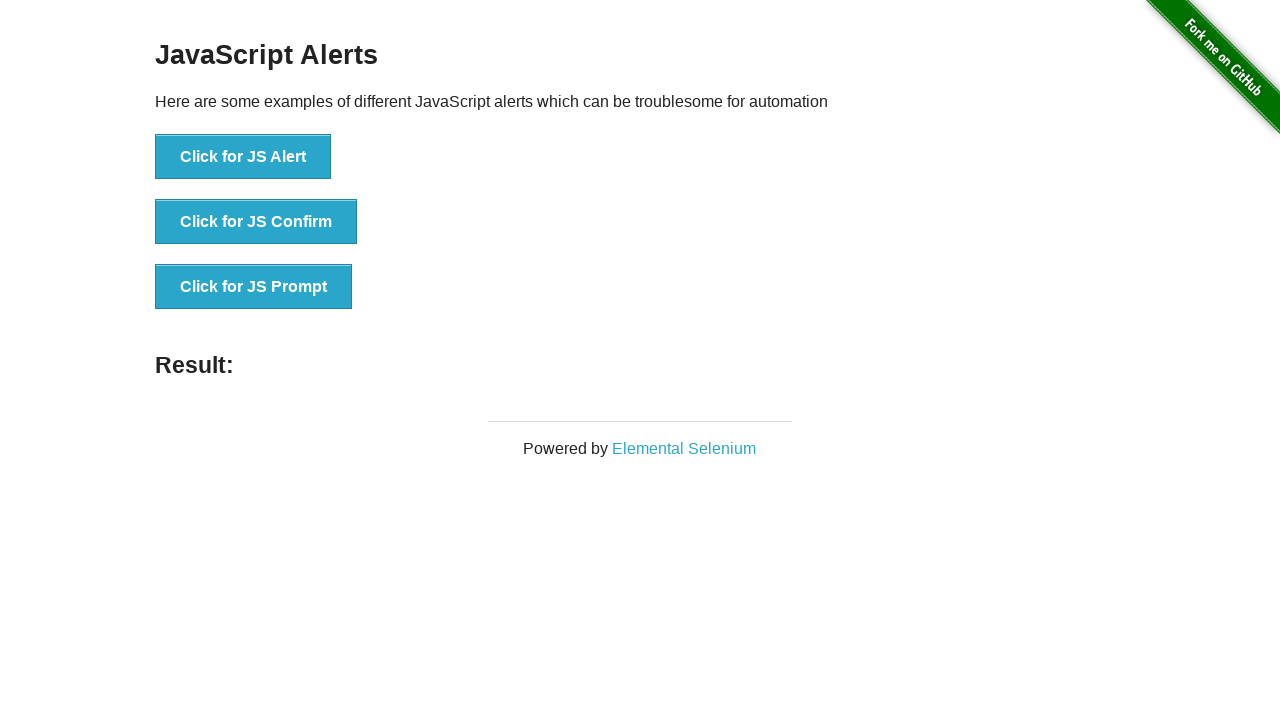

Clicked the 'Click for JS Alert' button at (243, 157) on xpath=//html/body/div[2]/div/div/ul/li[1]/button
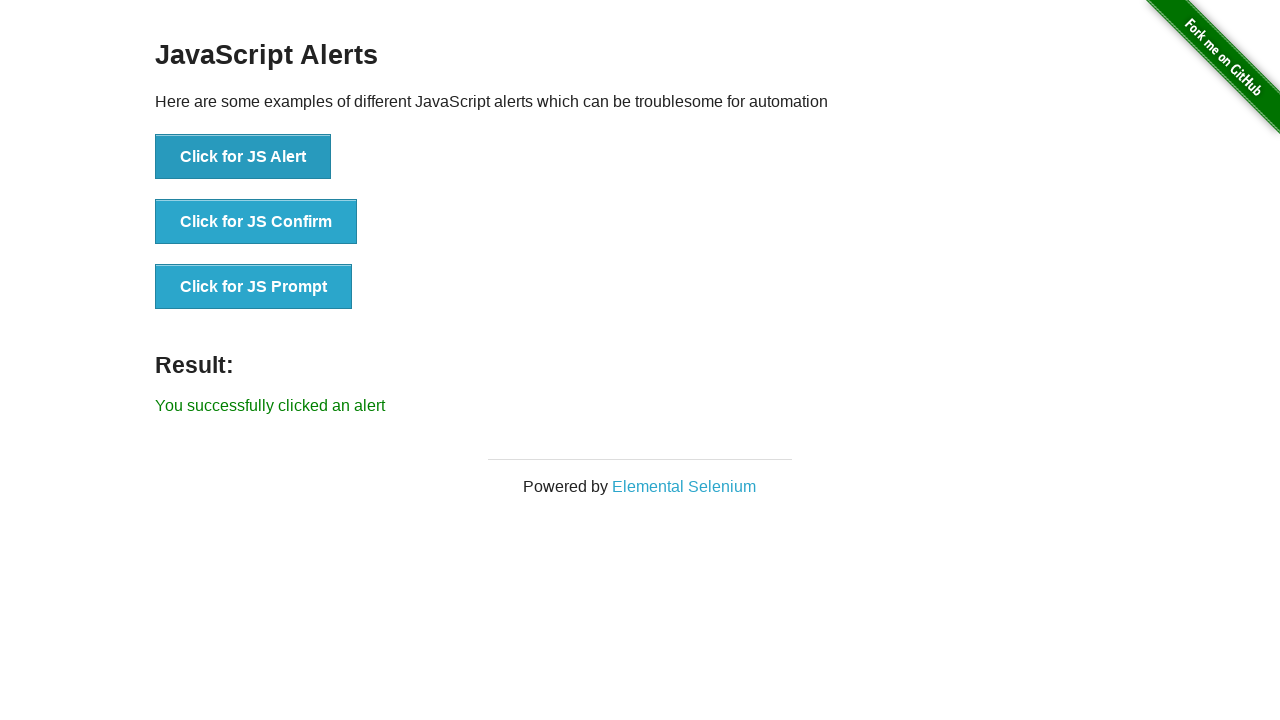

Set up dialog handler to accept alerts
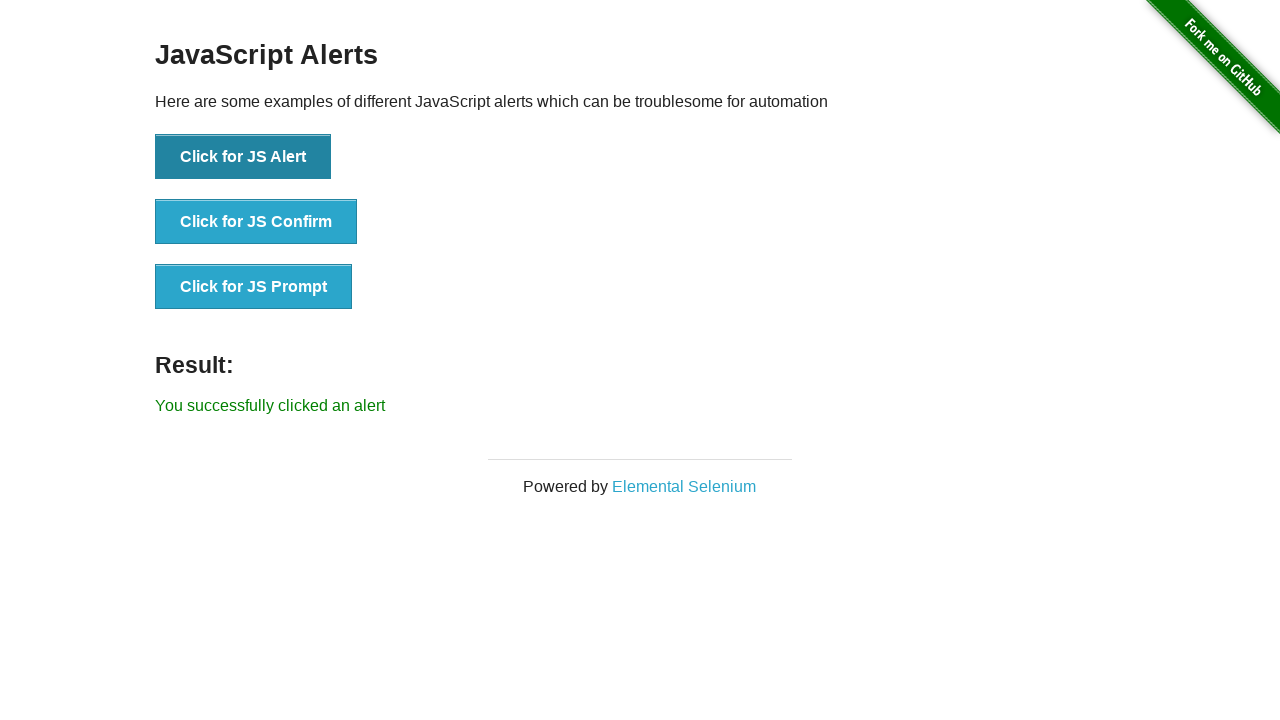

Waited for result element to appear
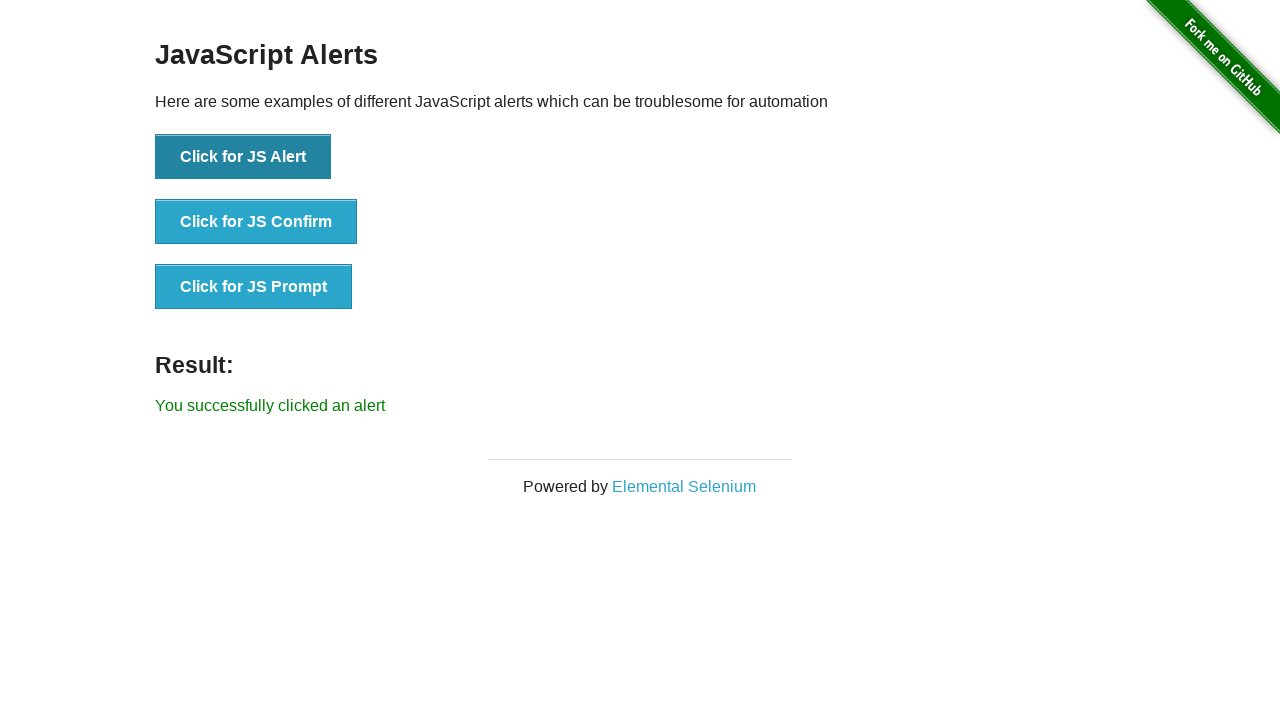

Retrieved result text content
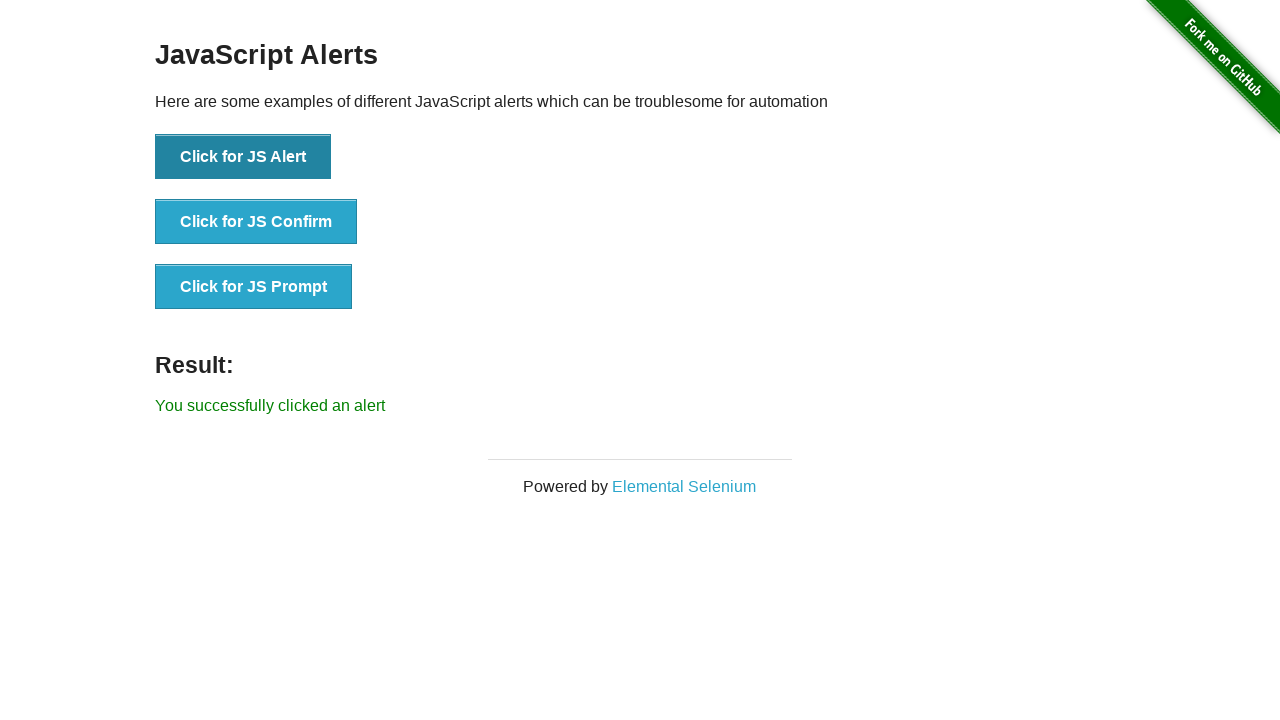

Verified success message: 'You successfully clicked an alert'
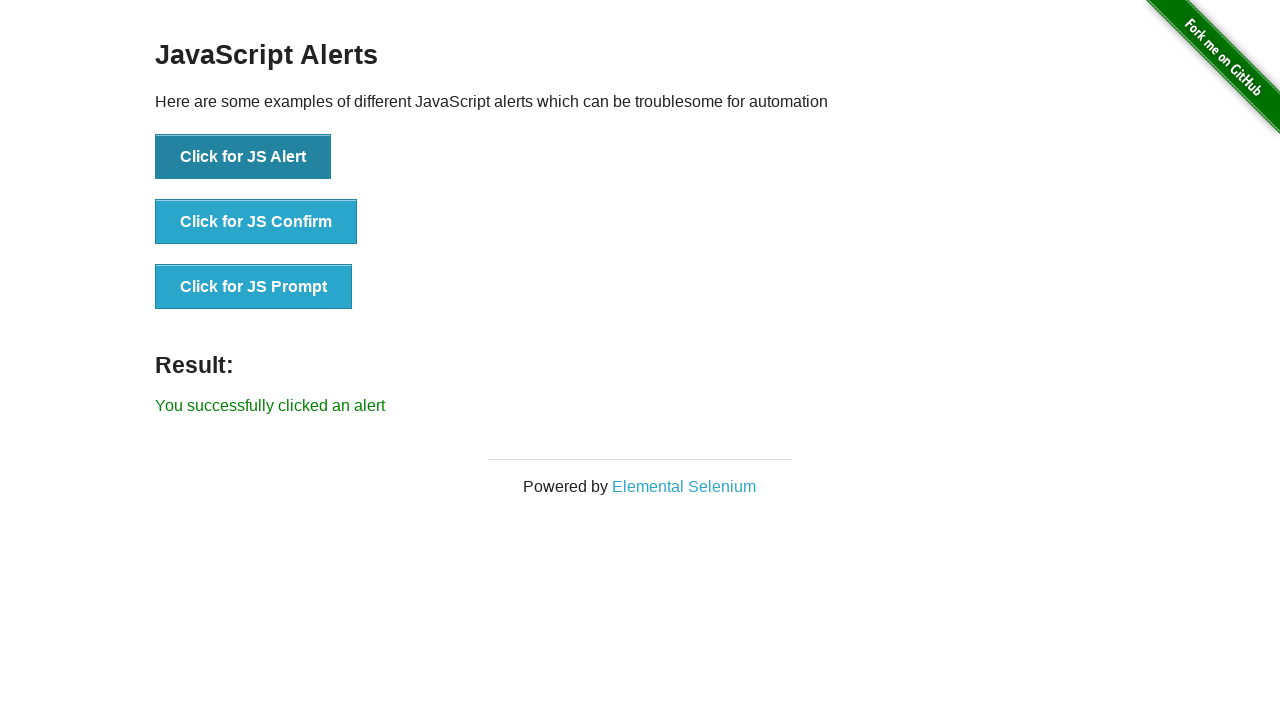

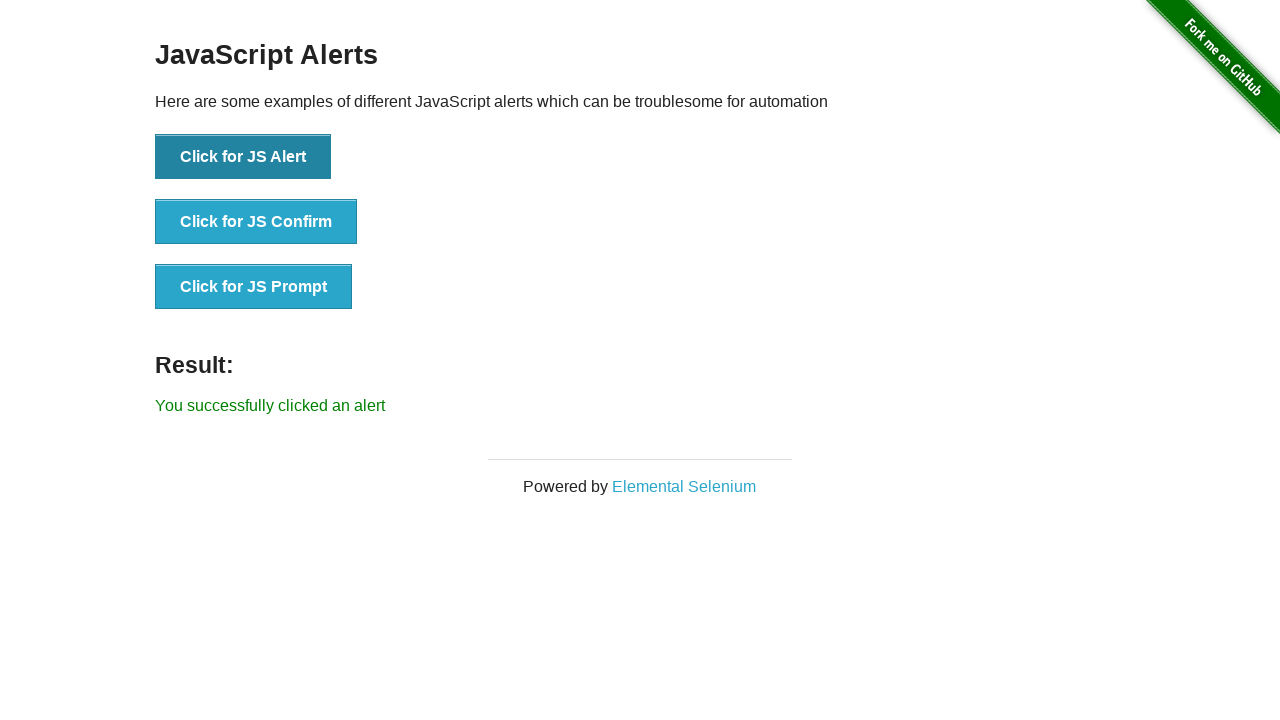